Tests file download functionality by clicking a download link

Starting URL: https://demoqa.com/upload-download

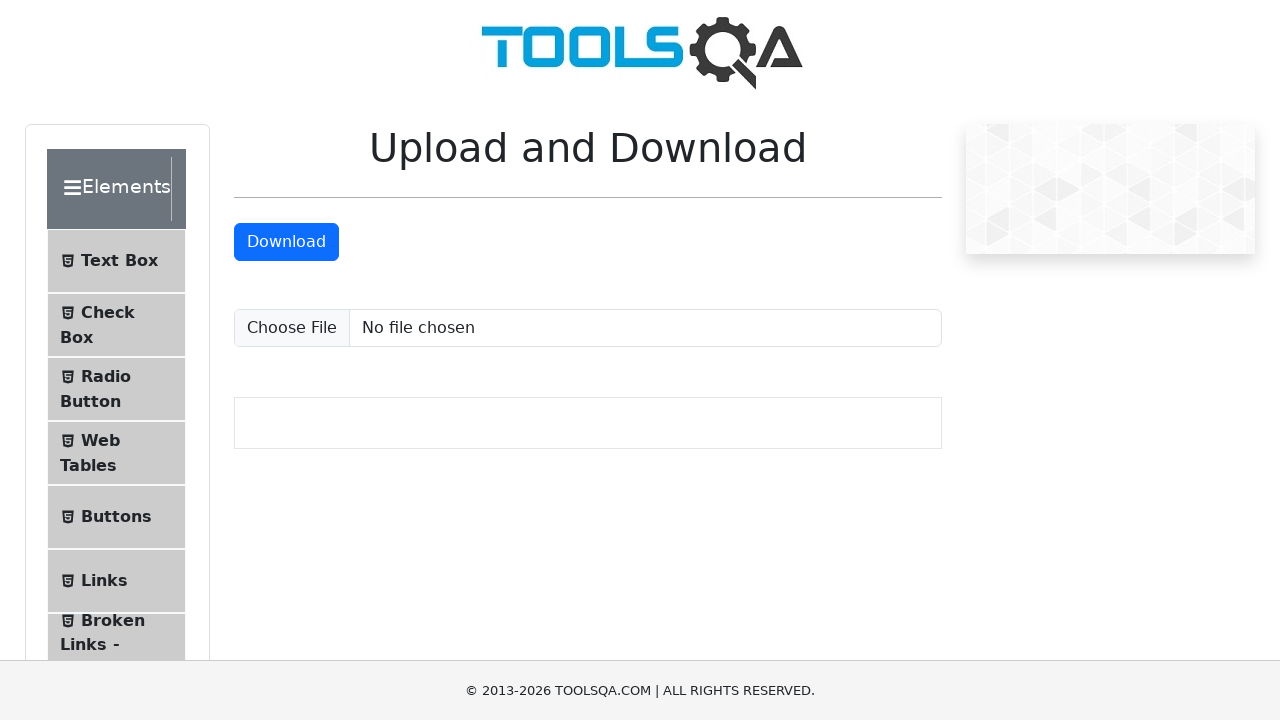

Download link for sampleFile.jpeg is visible and ready
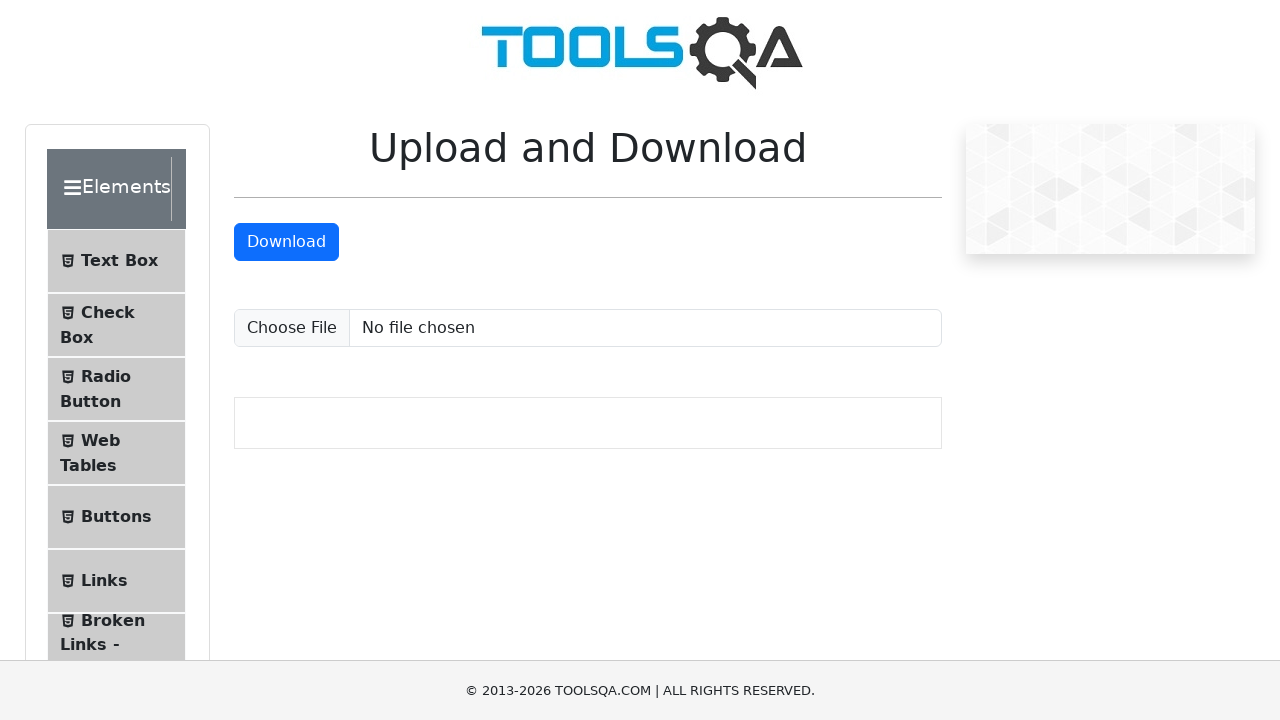

Clicked download link and download started at (286, 242) on //*[@download="sampleFile.jpeg"]
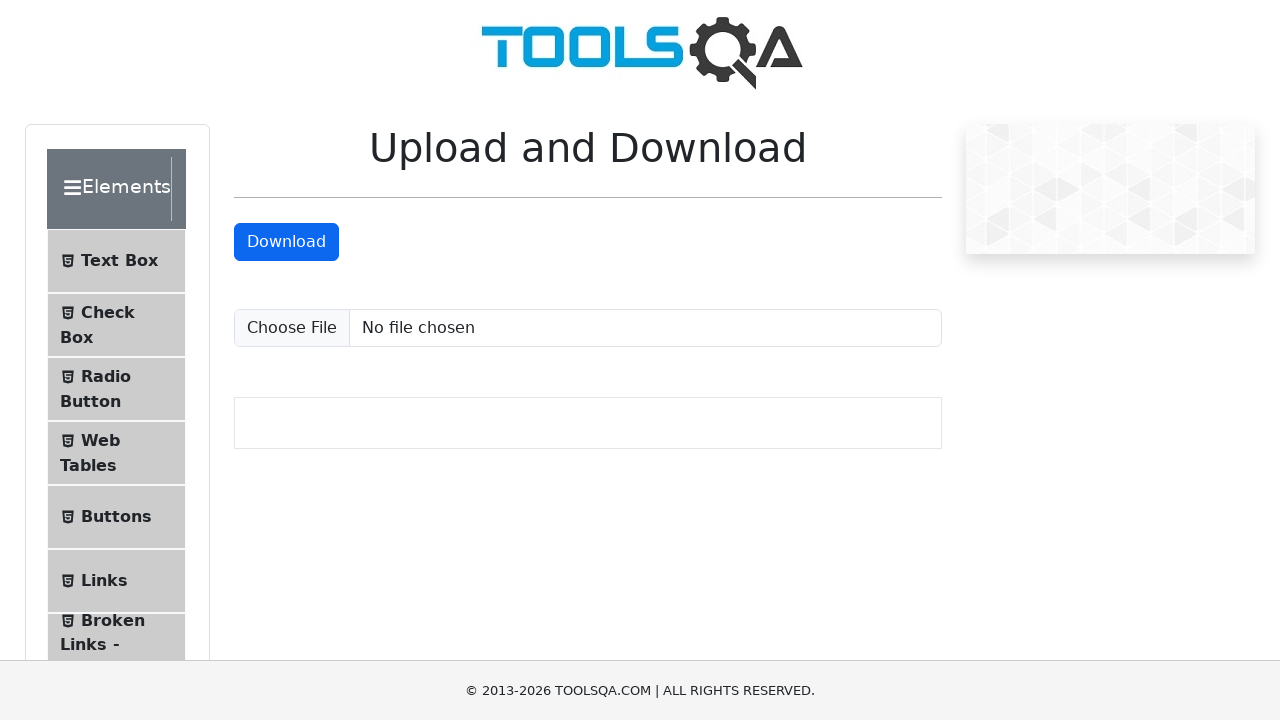

Download completed and download object retrieved
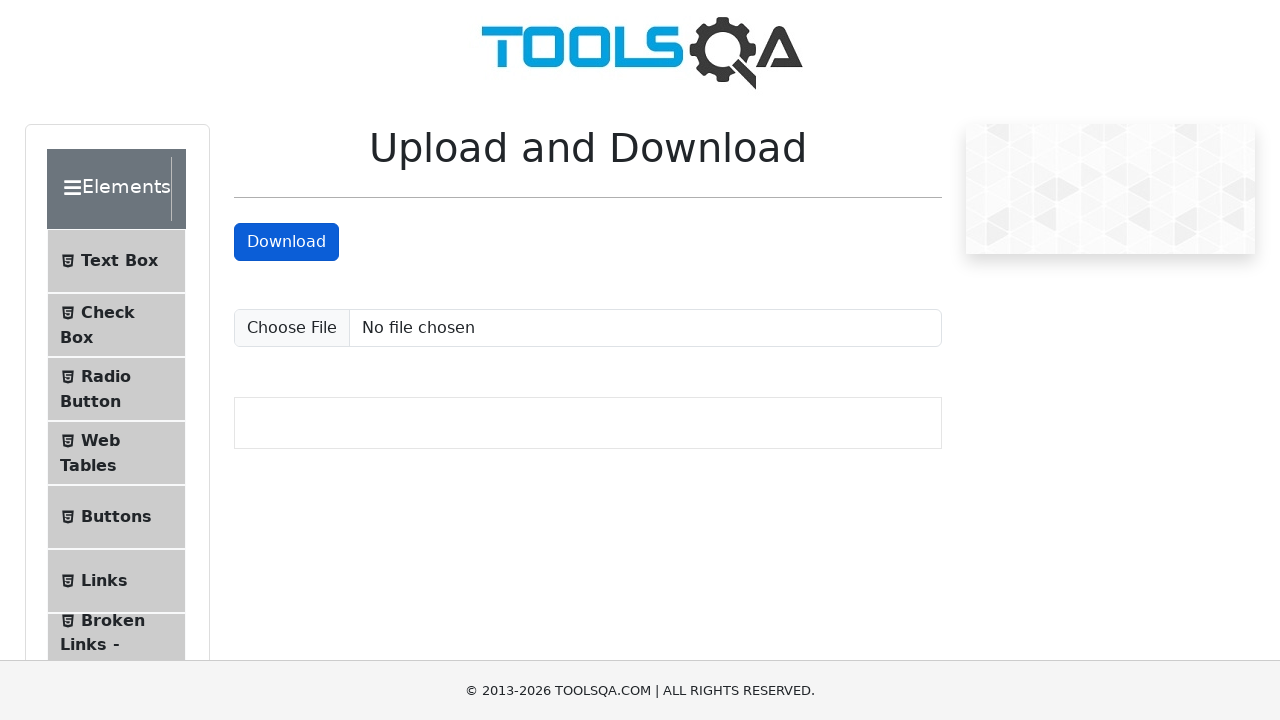

Verified downloaded file name matches expected: sampleFile.jpeg
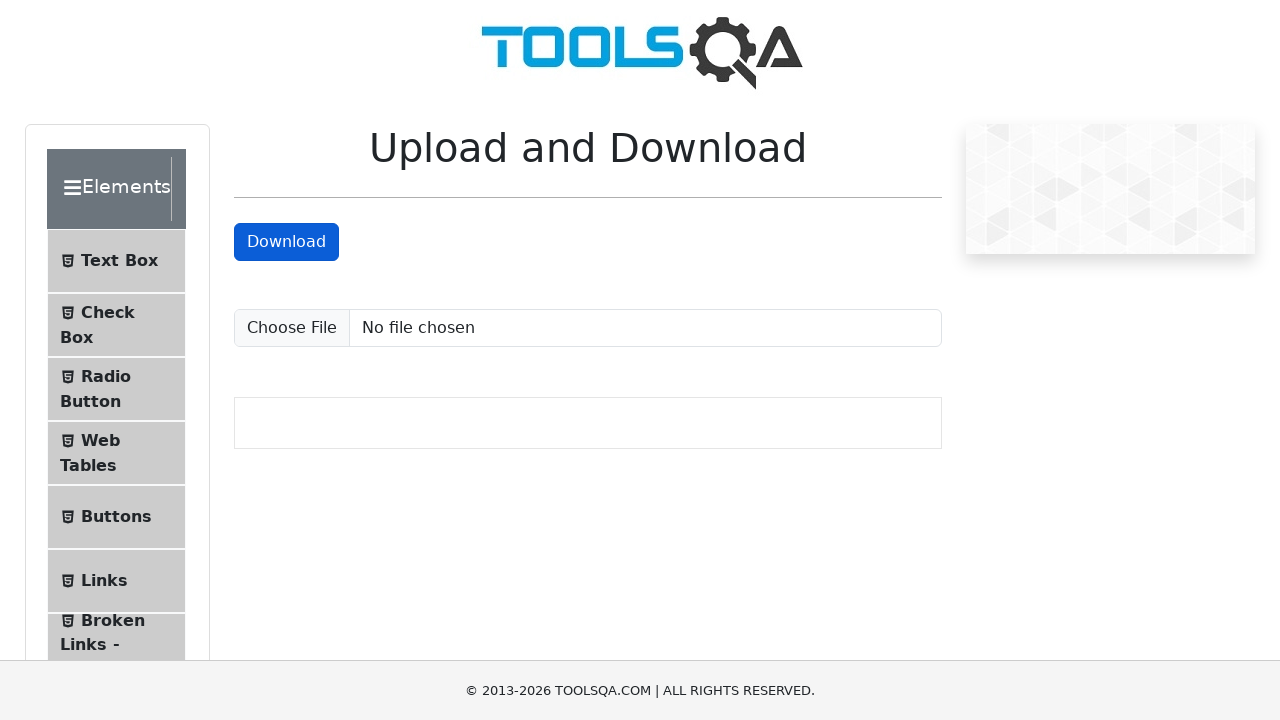

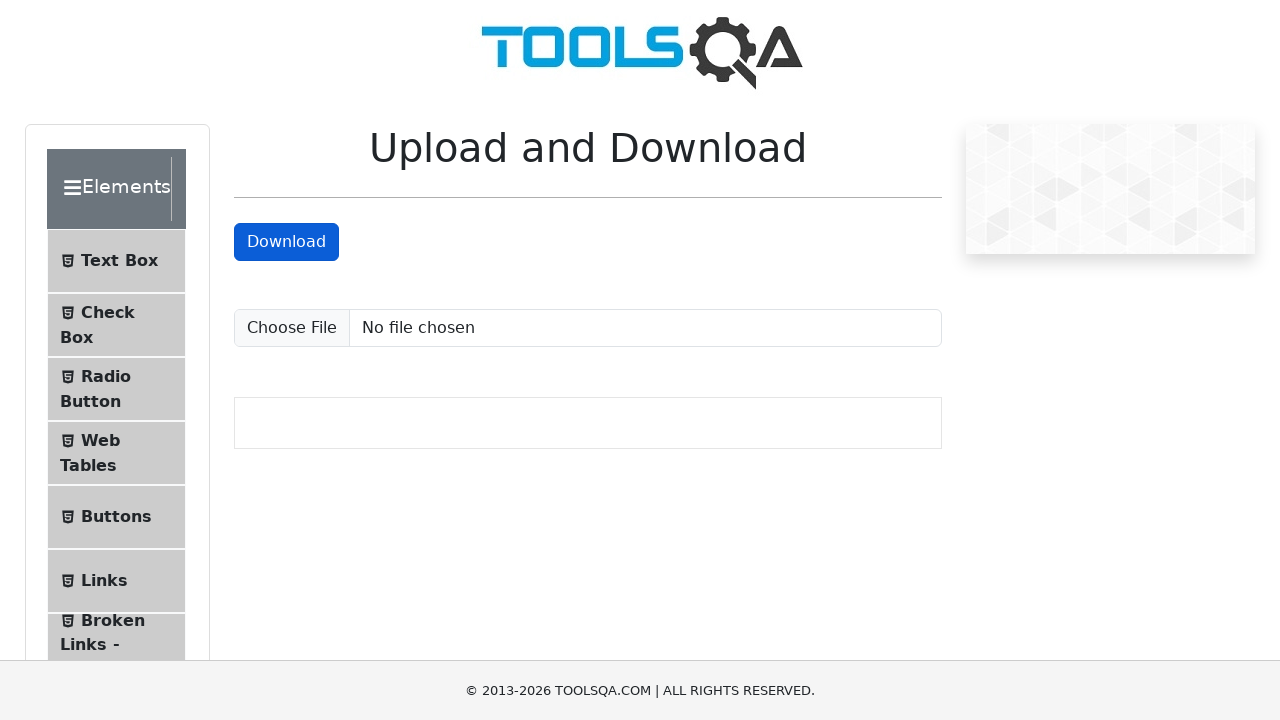